Navigates to the registration page and verifies that the sign-up page is displayed correctly

Starting URL: https://parabank.parasoft.com/parabank/index.htm

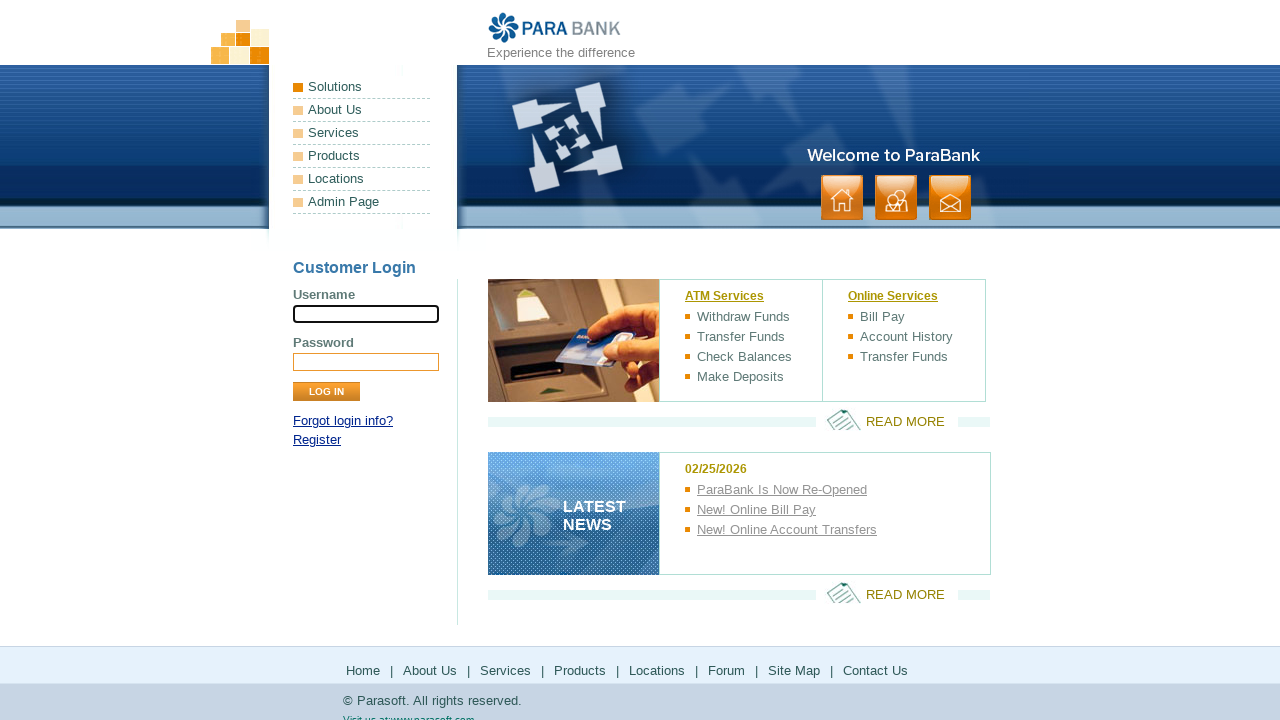

Navigated to ParaBank home page
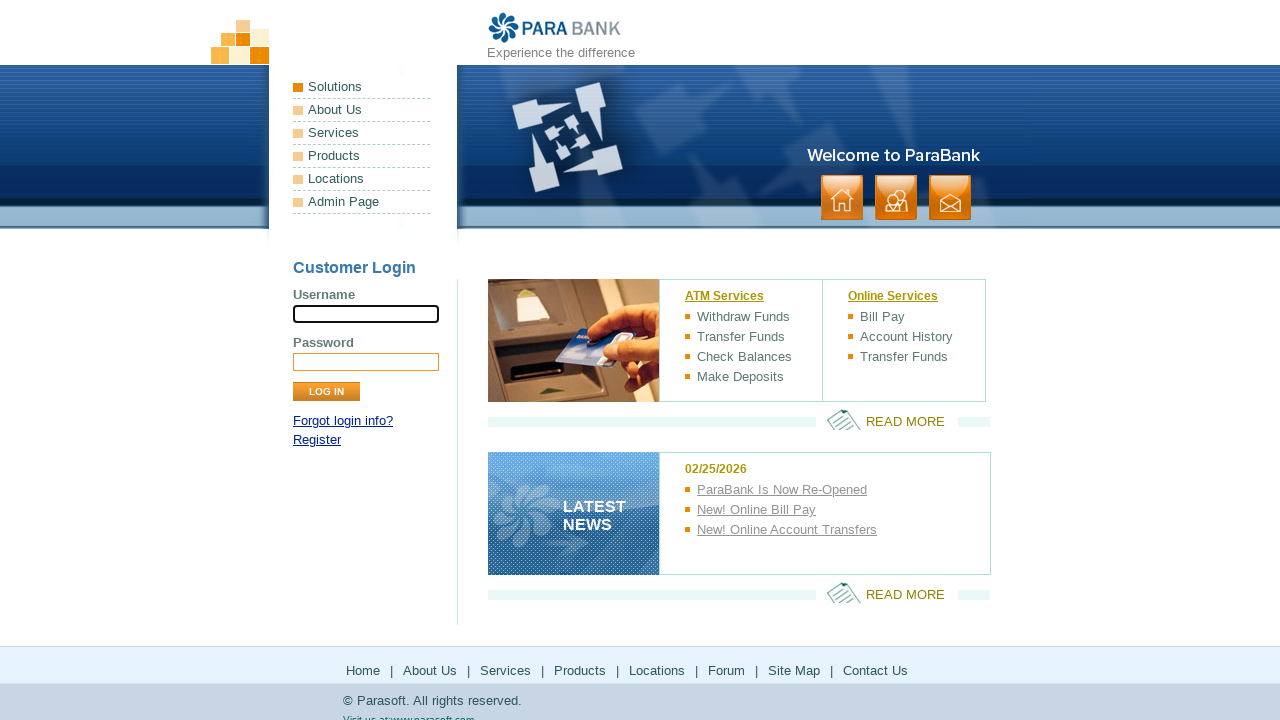

Clicked Register link to navigate to registration page at (317, 440) on xpath=//a[contains(text(),'Register')]
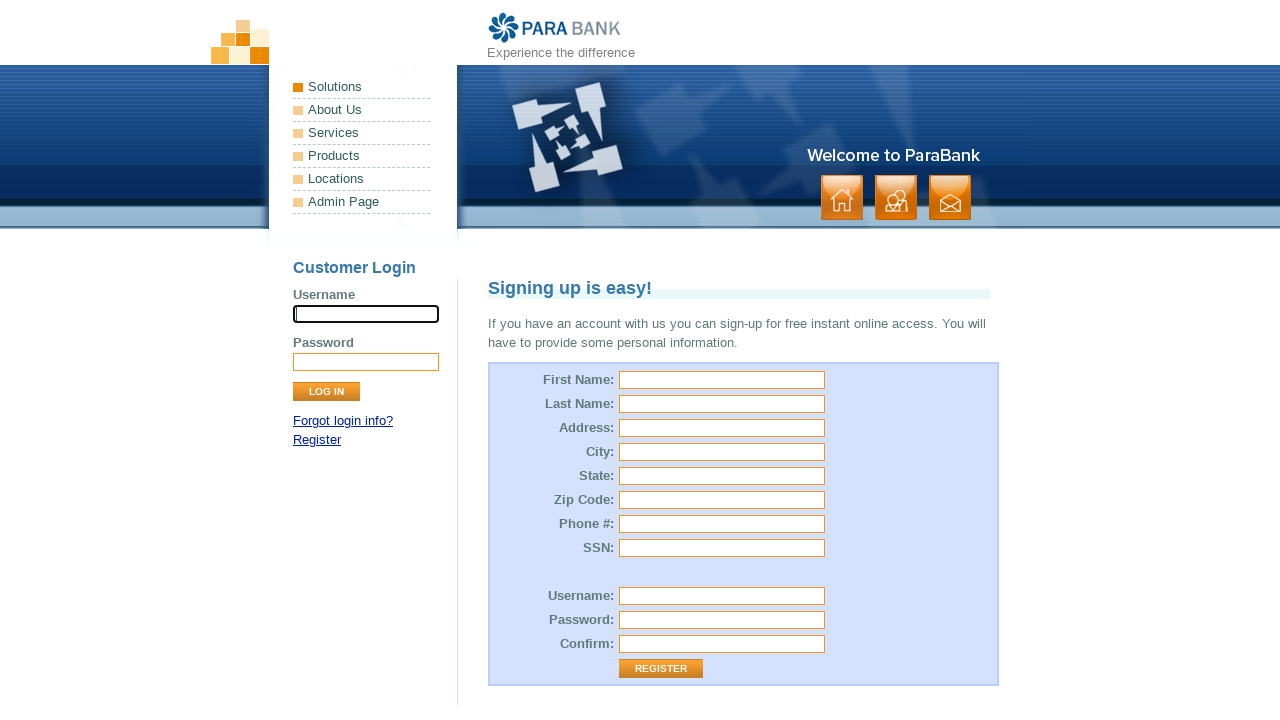

Sign-up page title element loaded
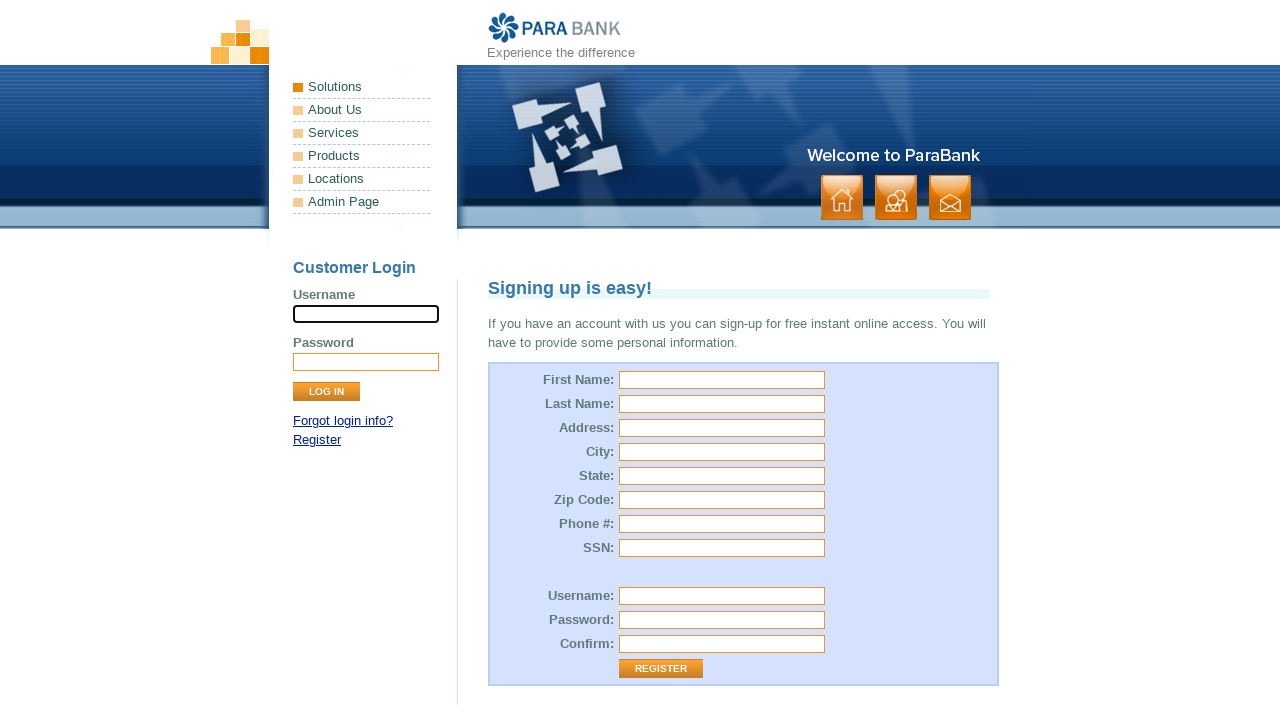

Verified that sign-up page title displays 'Signing up is easy!'
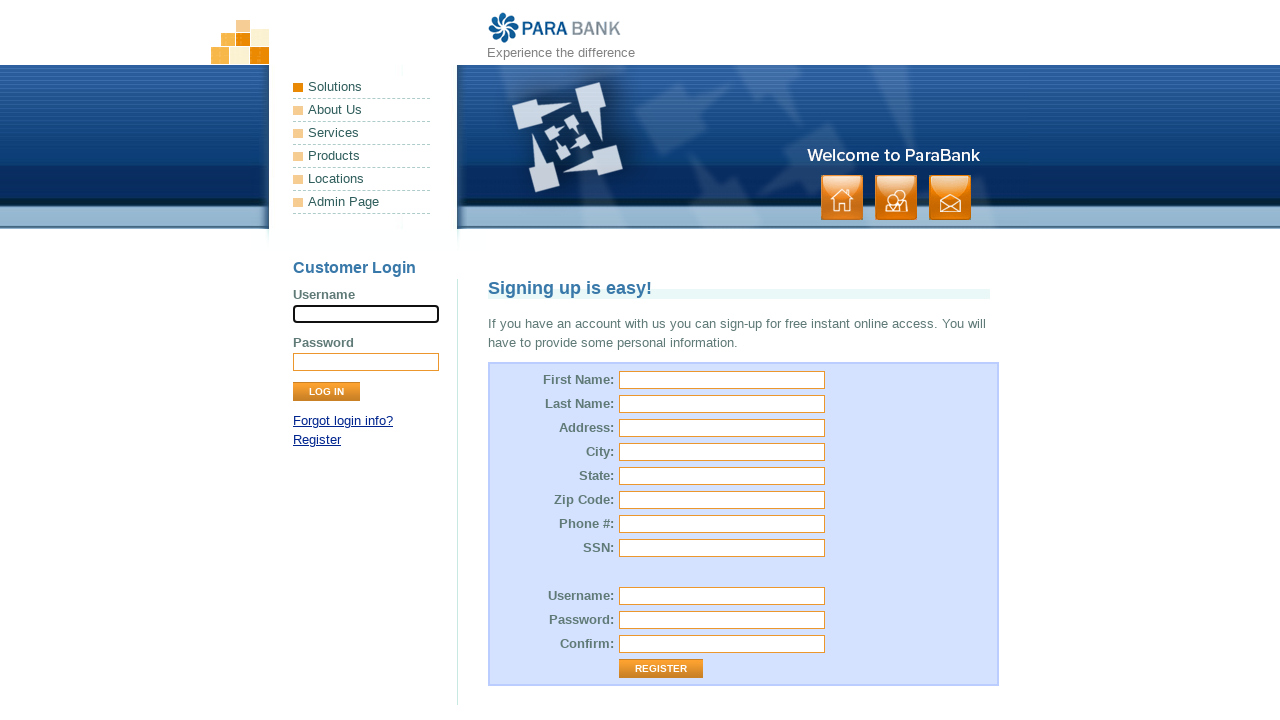

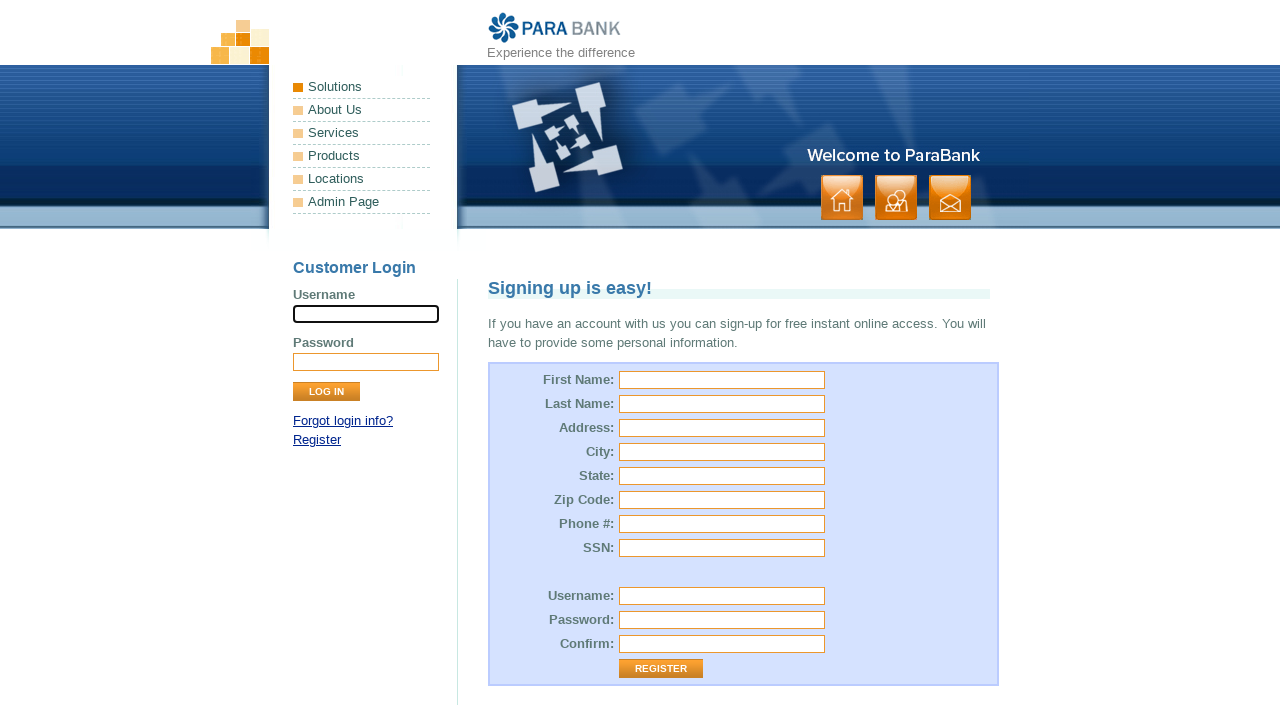